Tests CSS media queries by resizing the browser window and verifying the correct element is displayed

Starting URL: https://testpages.eviltester.com/styled/css-media-queries.html

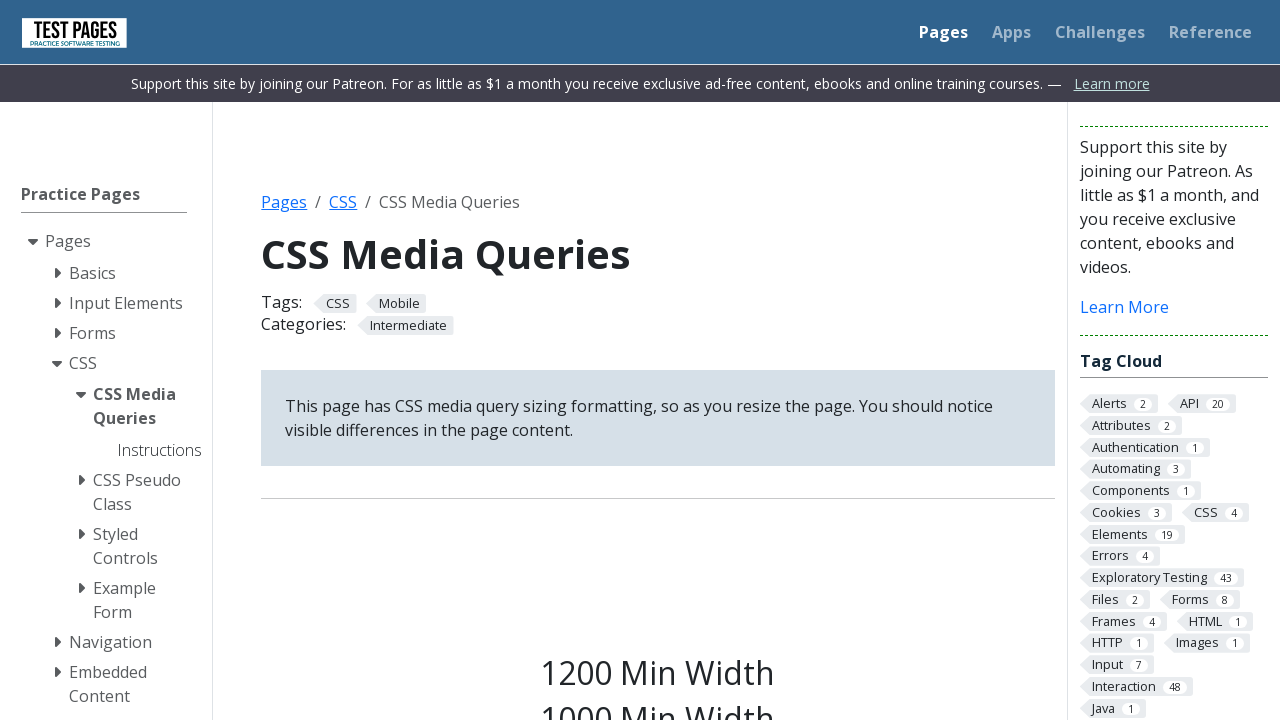

Navigated to CSS media queries test page
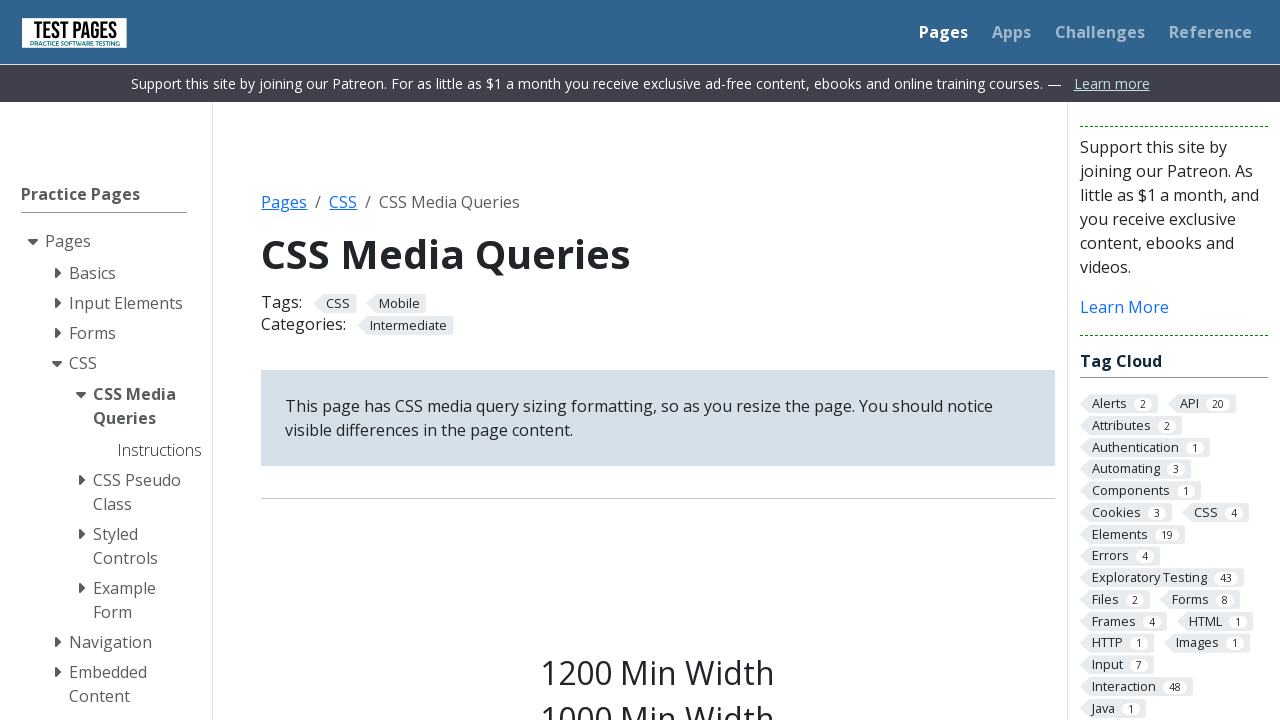

Set viewport size to 1200x1080
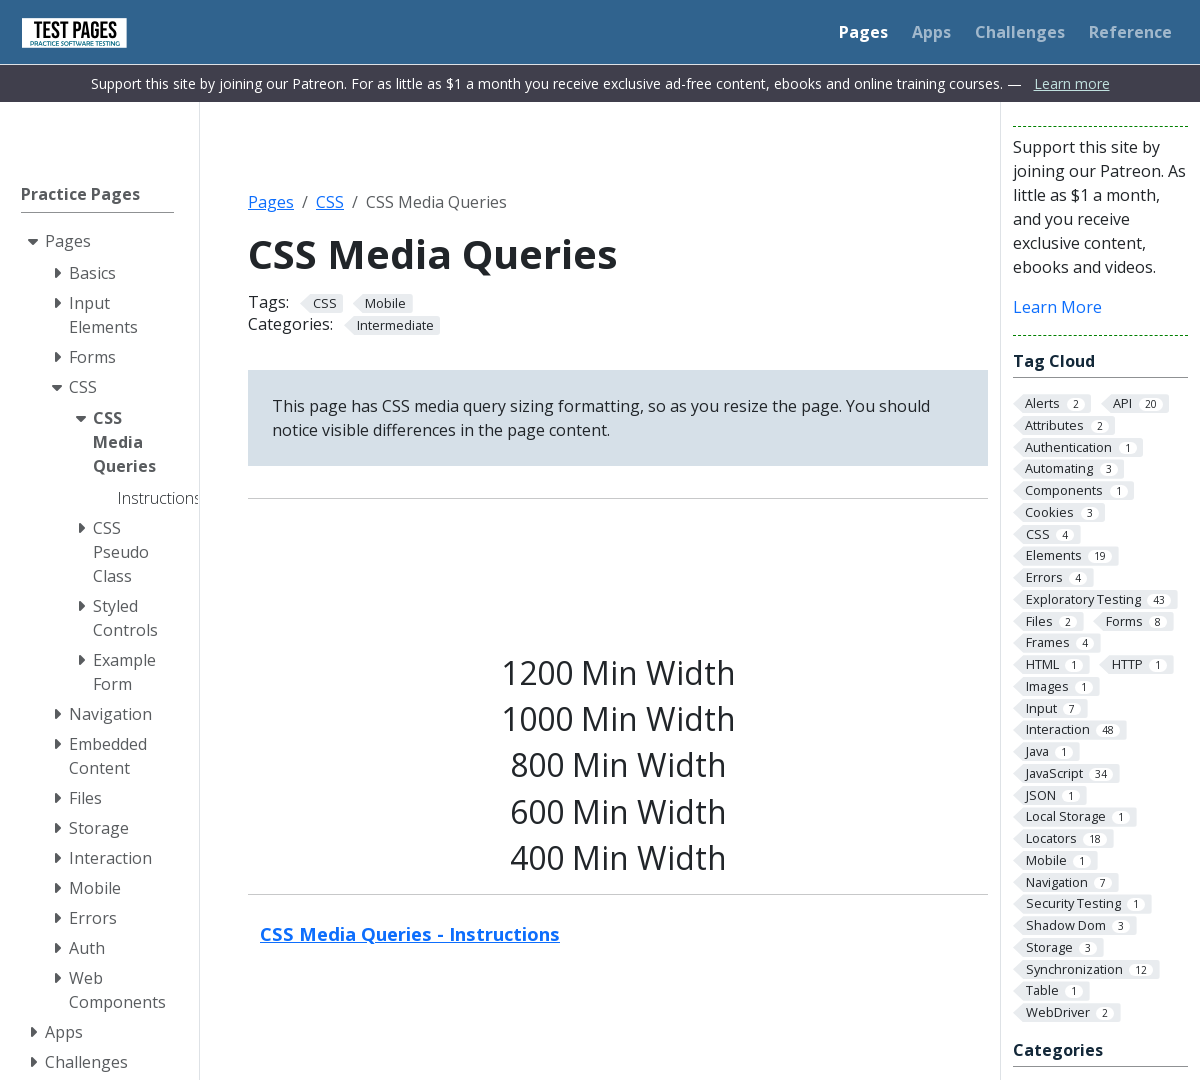

Verified s1200 class element is visible at 1200px width
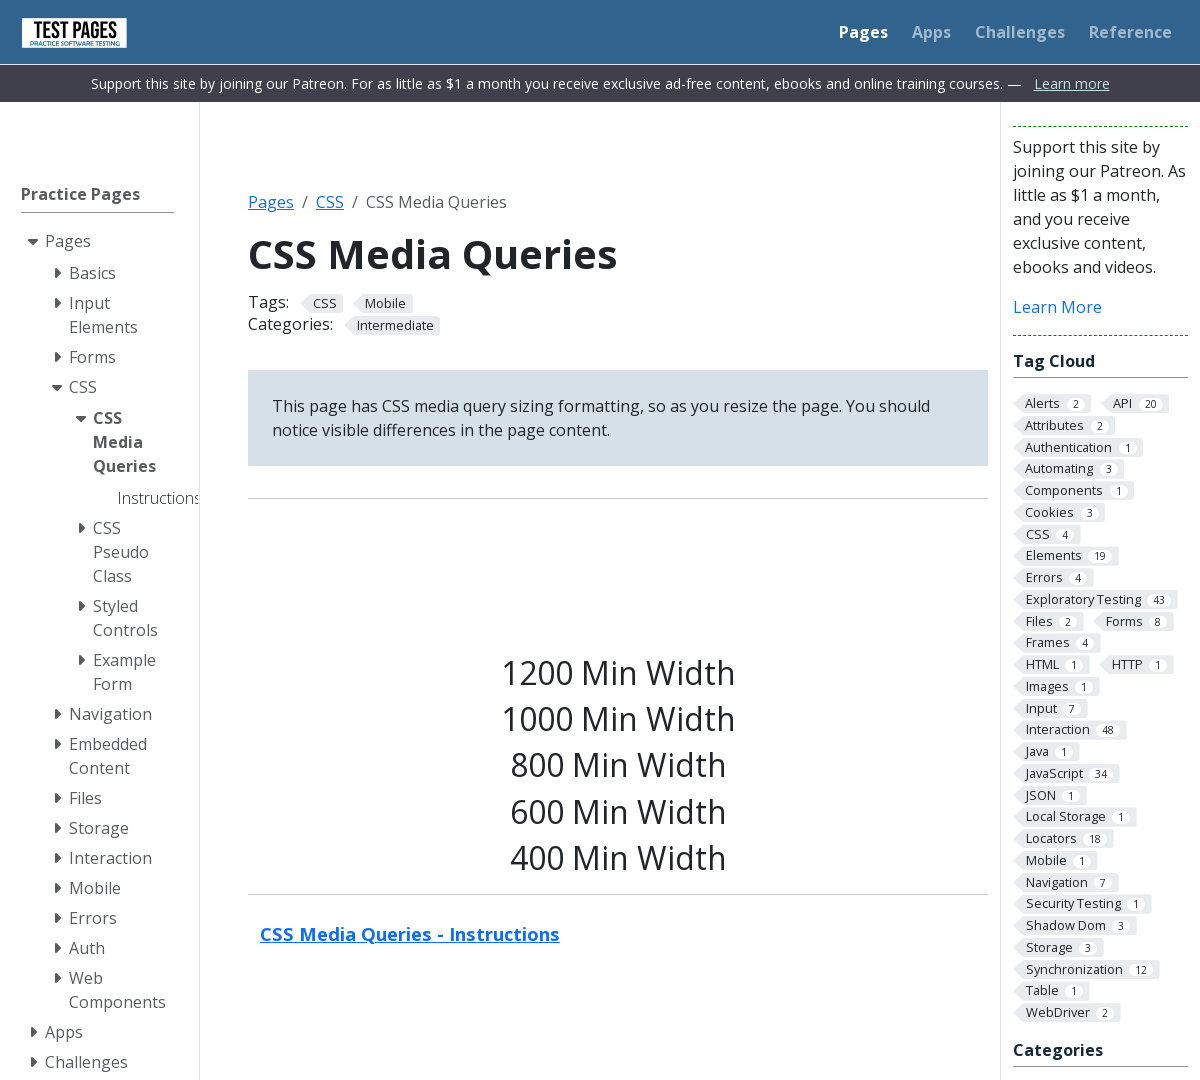

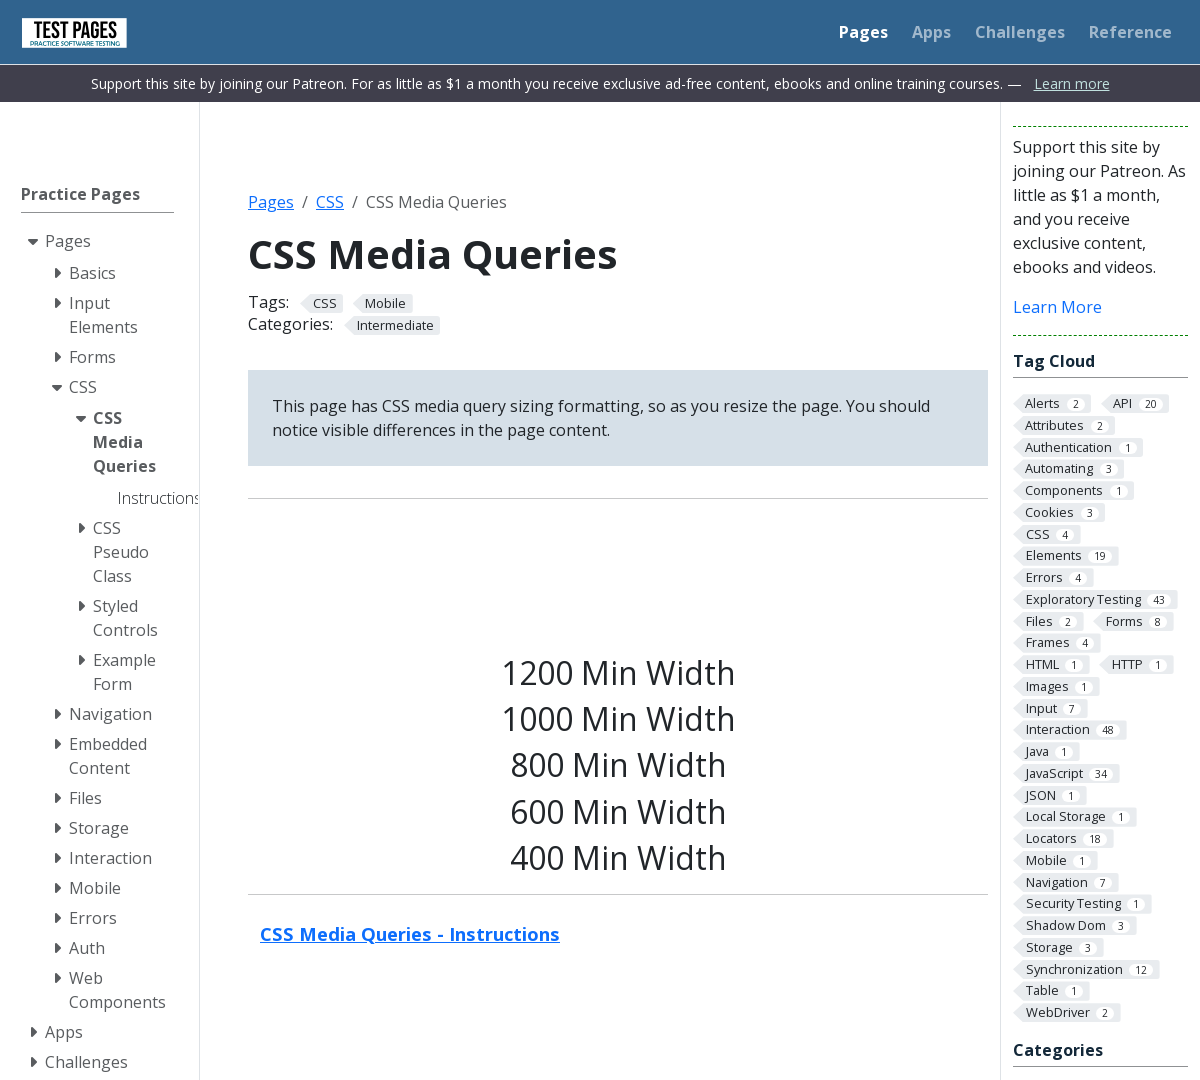